Tests filtering to display only active items by clicking the Active link

Starting URL: https://demo.playwright.dev/todomvc

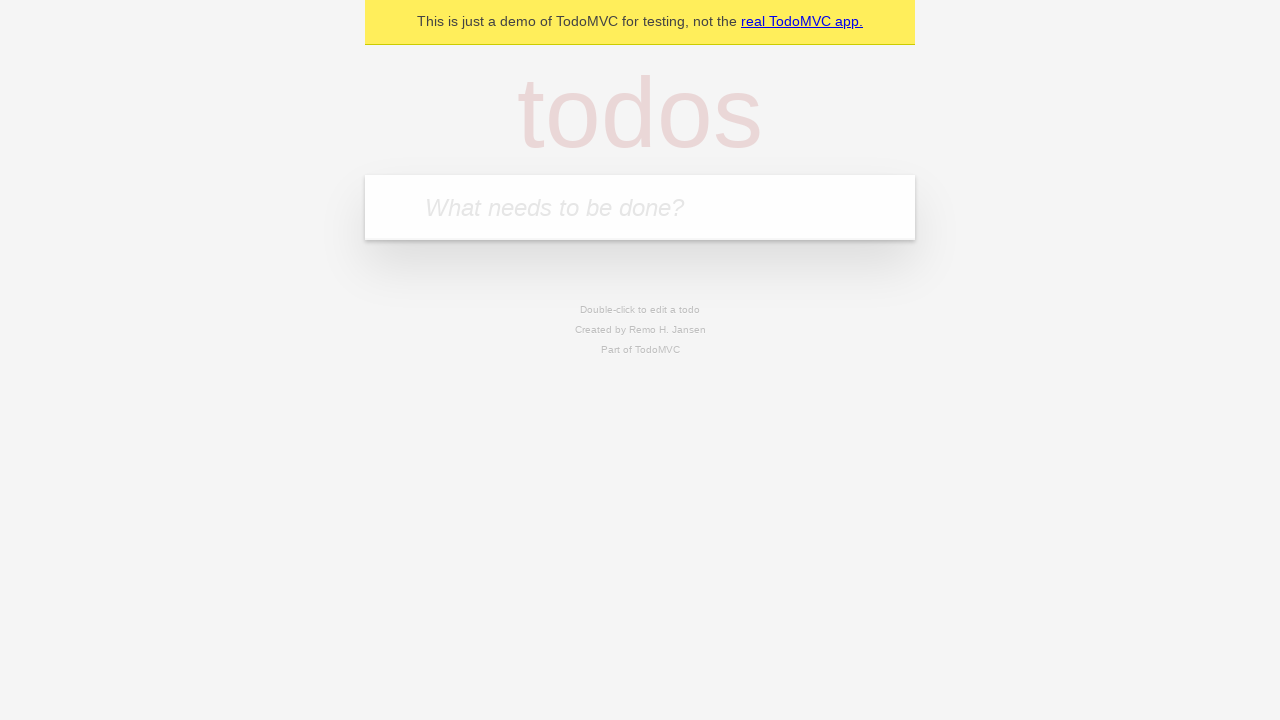

Filled todo input with 'buy some cheese' on internal:attr=[placeholder="What needs to be done?"i]
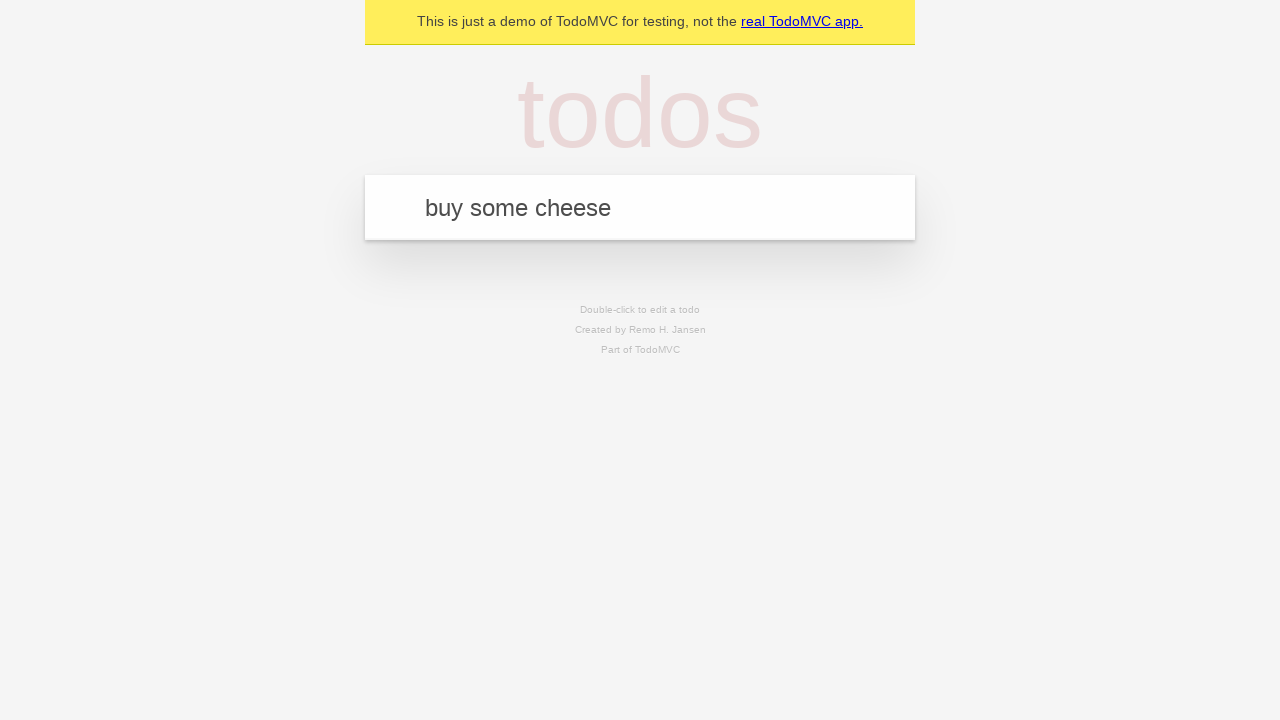

Pressed Enter to add first todo on internal:attr=[placeholder="What needs to be done?"i]
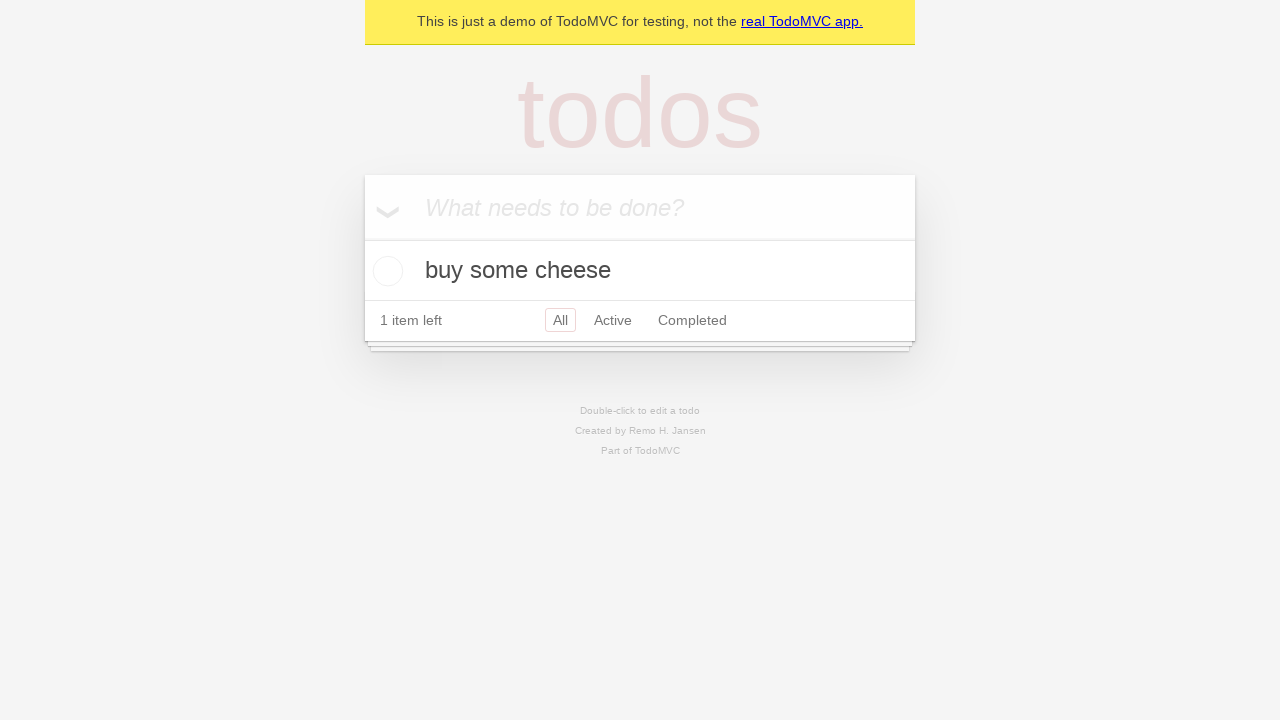

Filled todo input with 'feed the cat' on internal:attr=[placeholder="What needs to be done?"i]
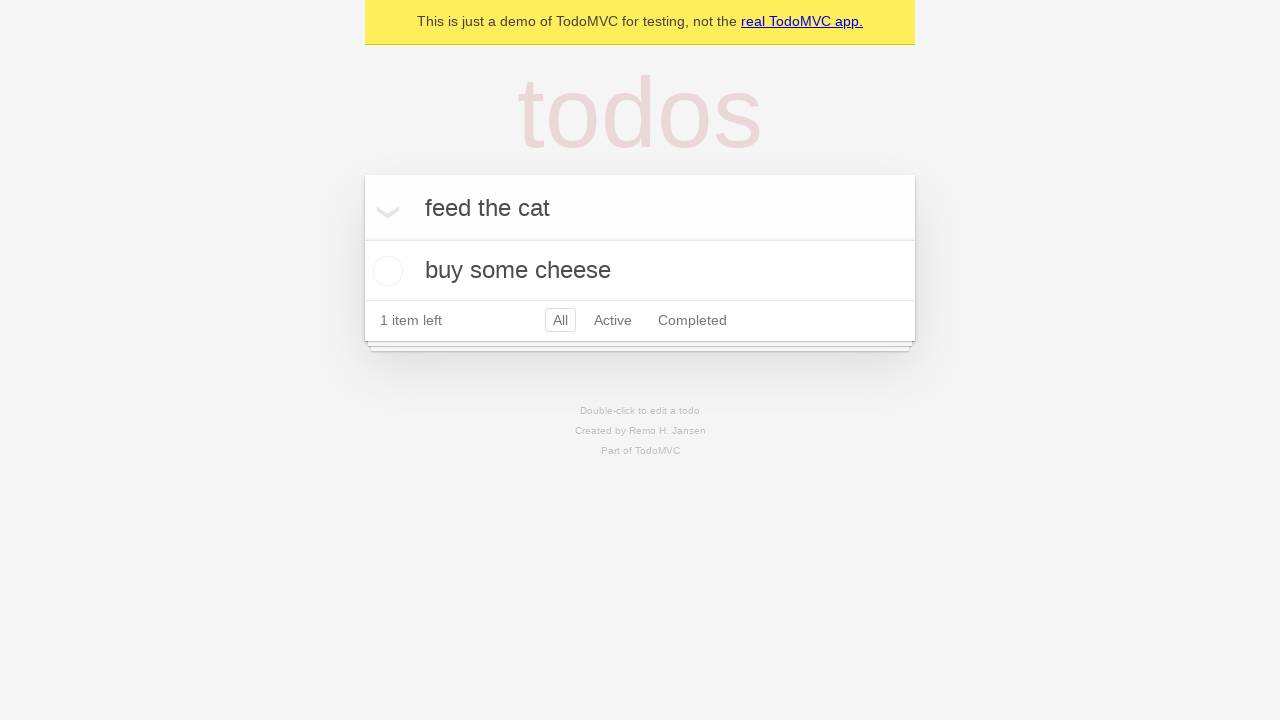

Pressed Enter to add second todo on internal:attr=[placeholder="What needs to be done?"i]
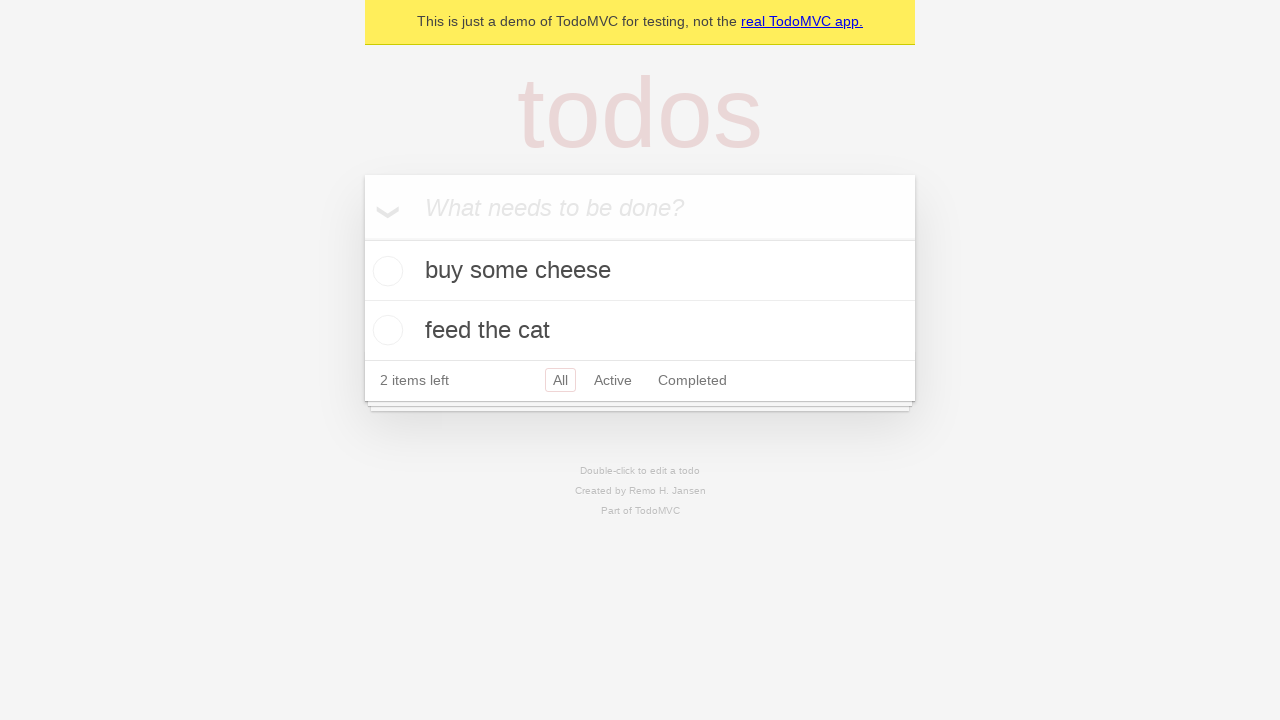

Filled todo input with 'book a doctors appointment' on internal:attr=[placeholder="What needs to be done?"i]
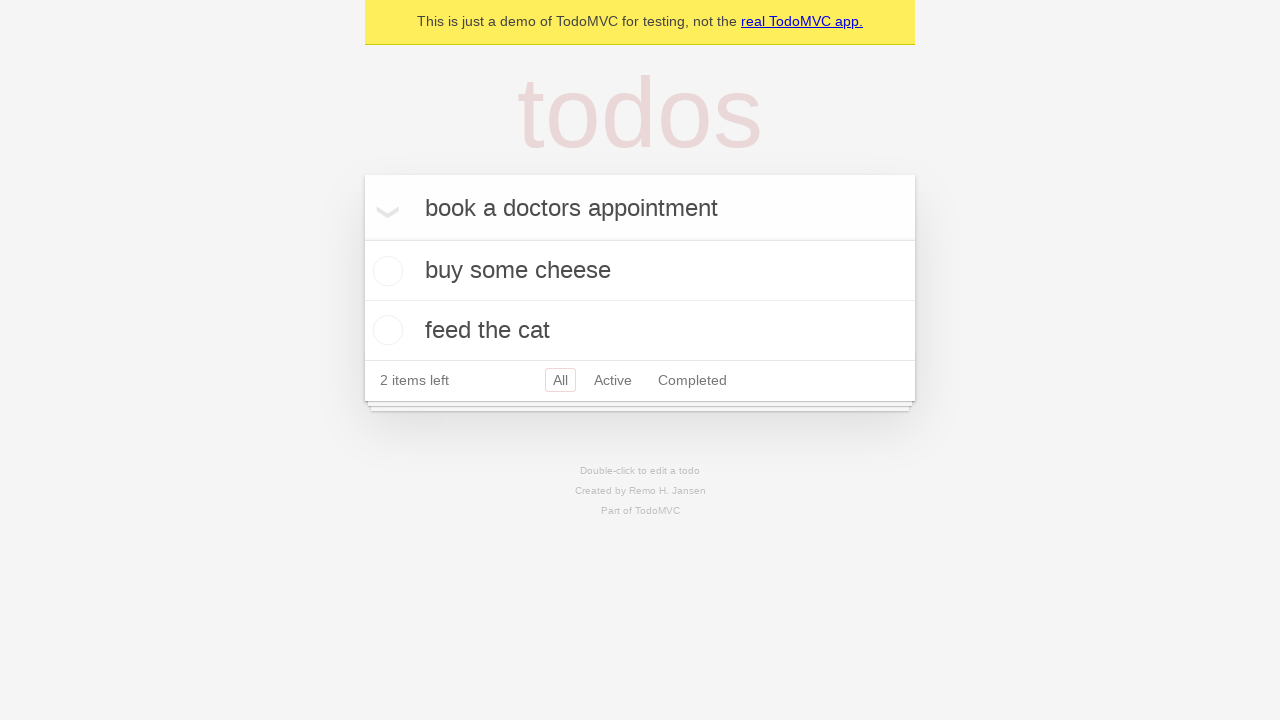

Pressed Enter to add third todo on internal:attr=[placeholder="What needs to be done?"i]
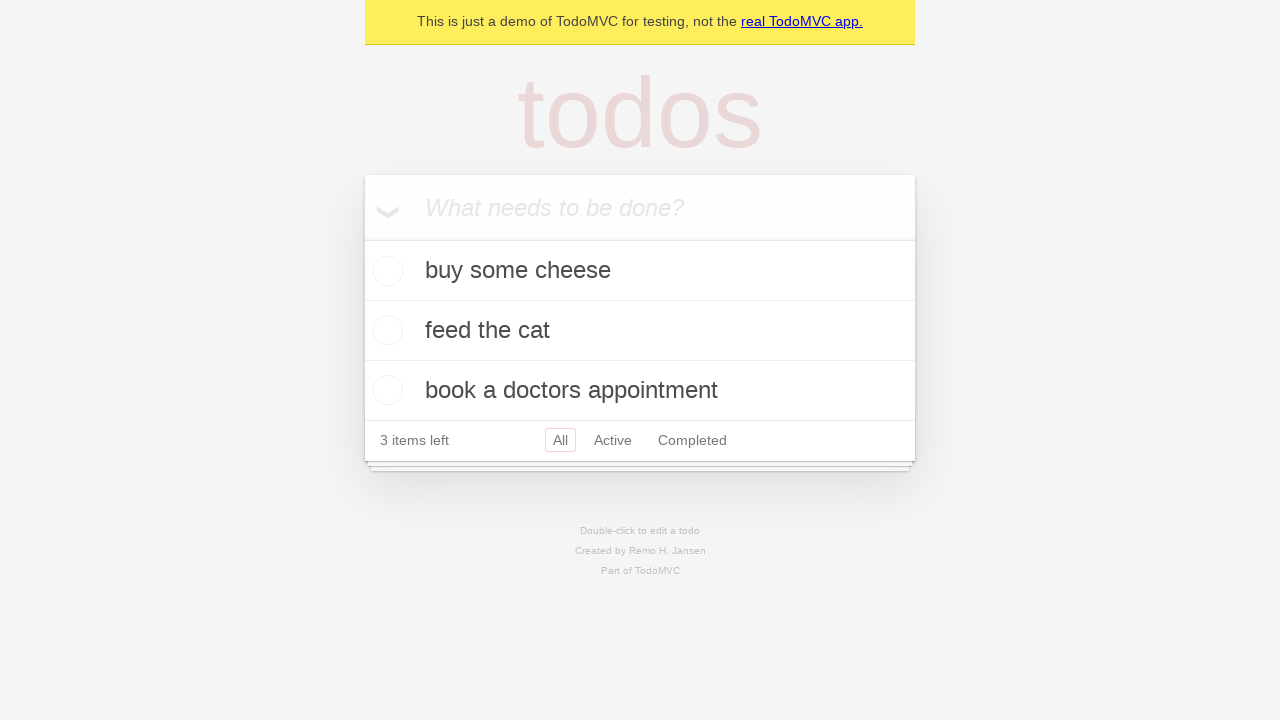

Checked the second todo item at (385, 330) on internal:testid=[data-testid="todo-item"s] >> nth=1 >> internal:role=checkbox
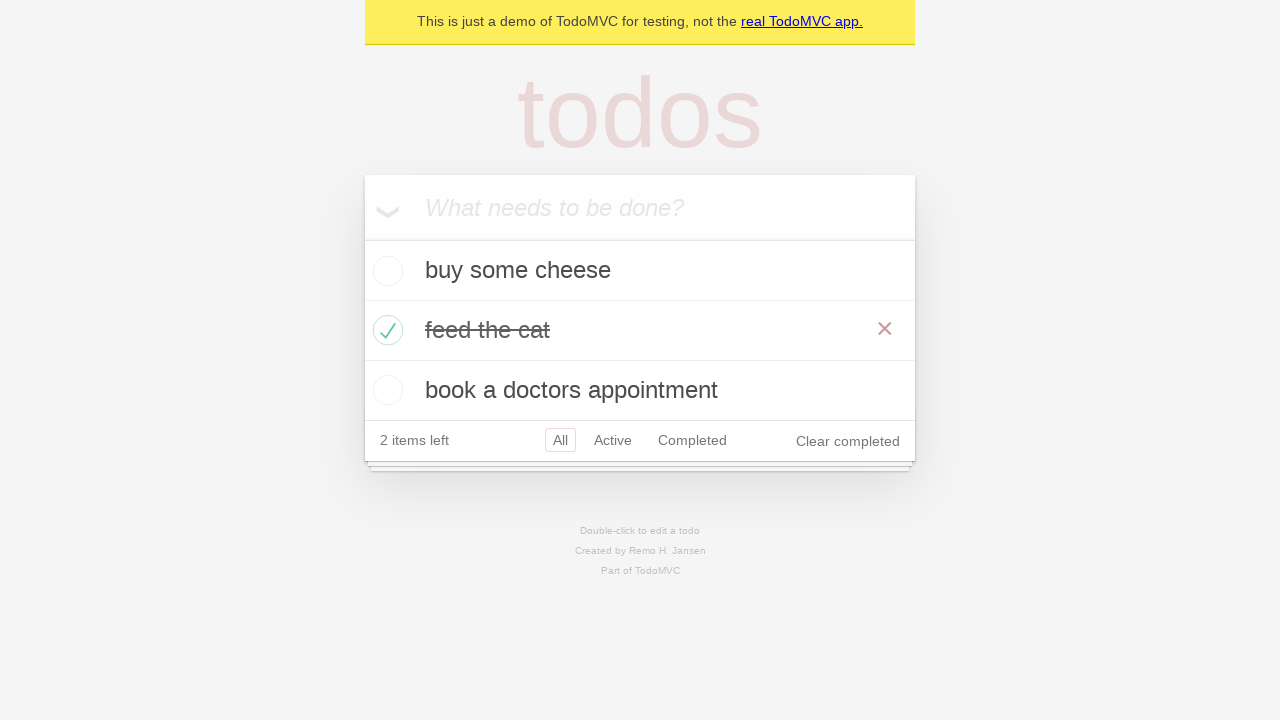

Clicked Active link to filter and display only active items at (613, 440) on internal:role=link[name="Active"i]
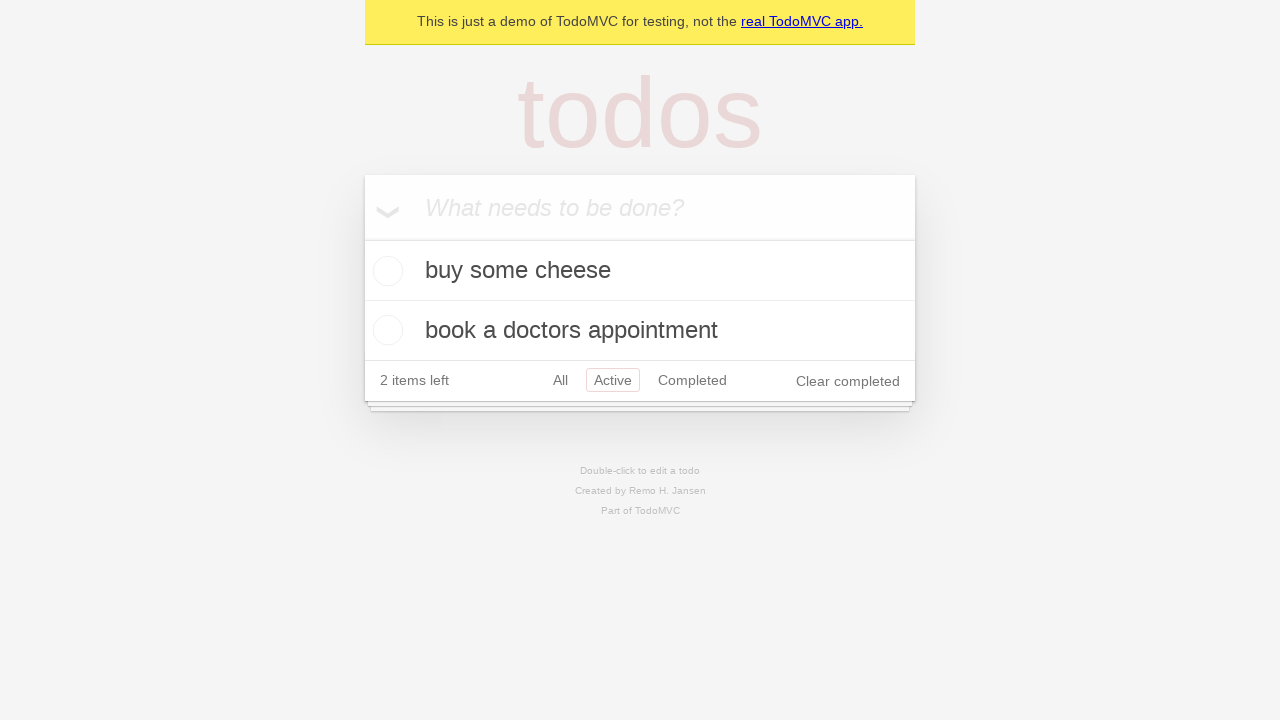

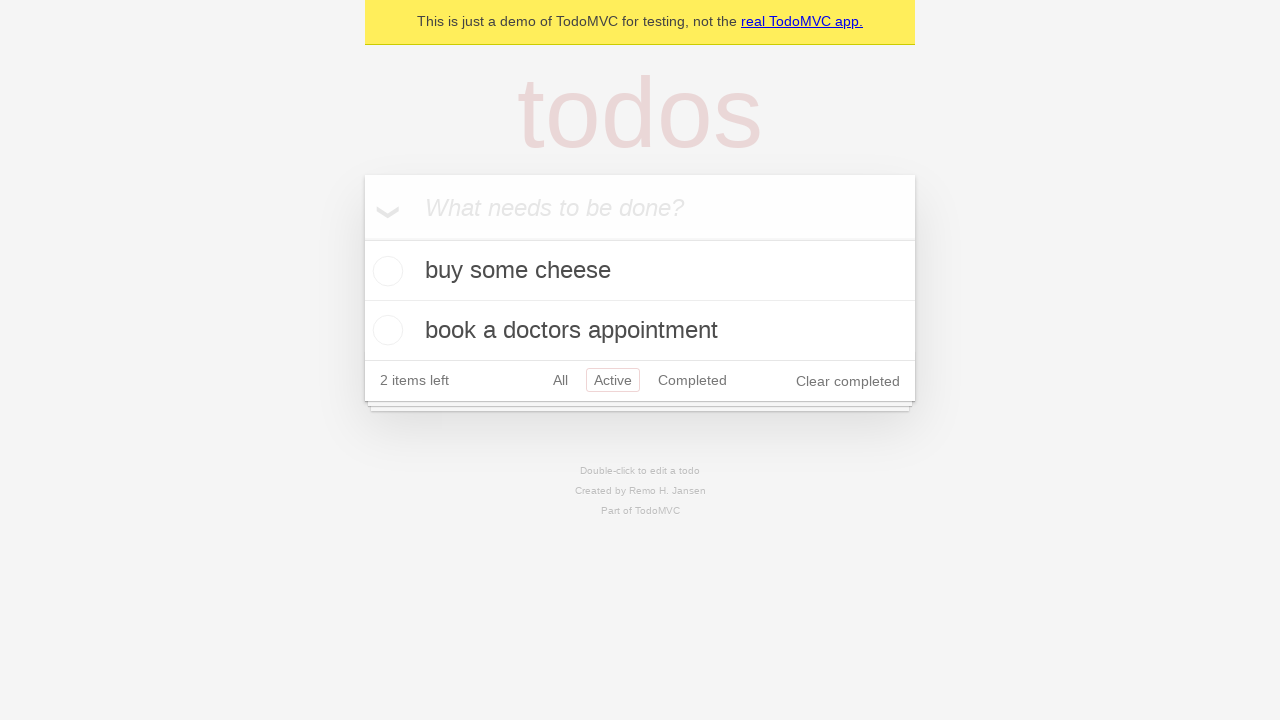